Tests hover functionality by hovering over user avatars to reveal profile information and clicking to view profiles

Starting URL: https://the-internet.herokuapp.com

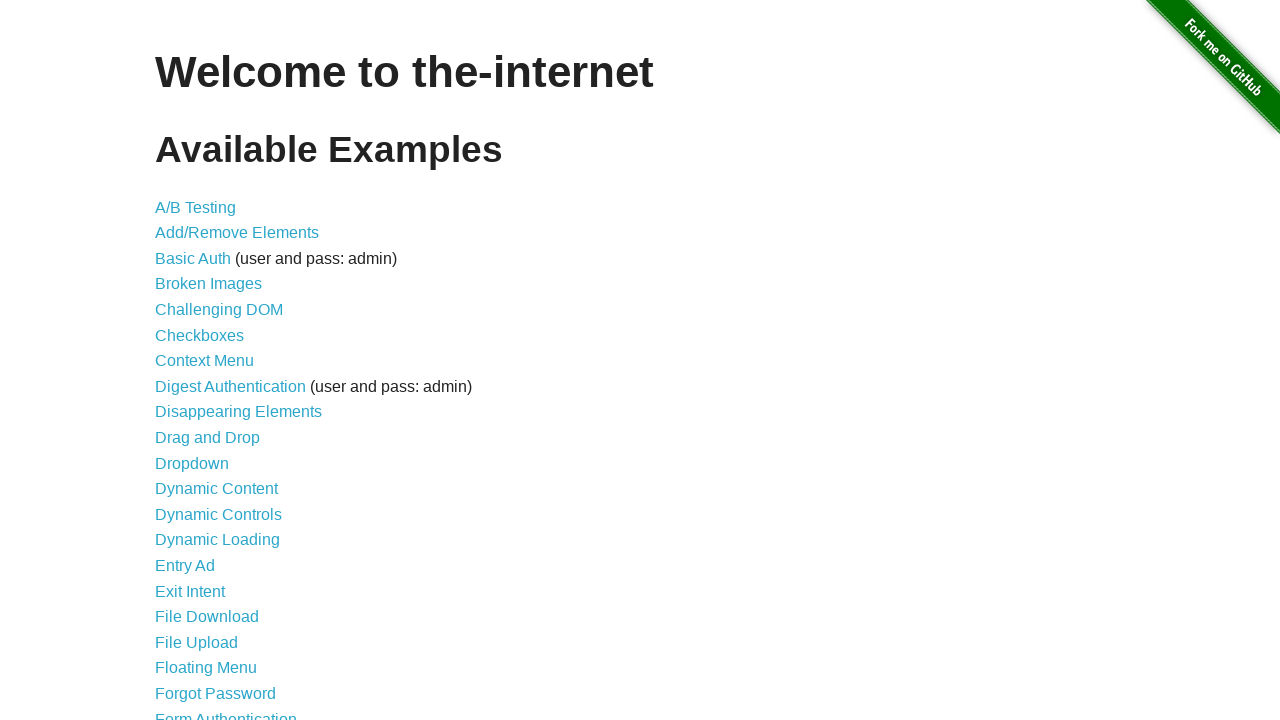

Clicked Hovers link to navigate to hover test page at (180, 360) on internal:role=link[name="Hovers"i]
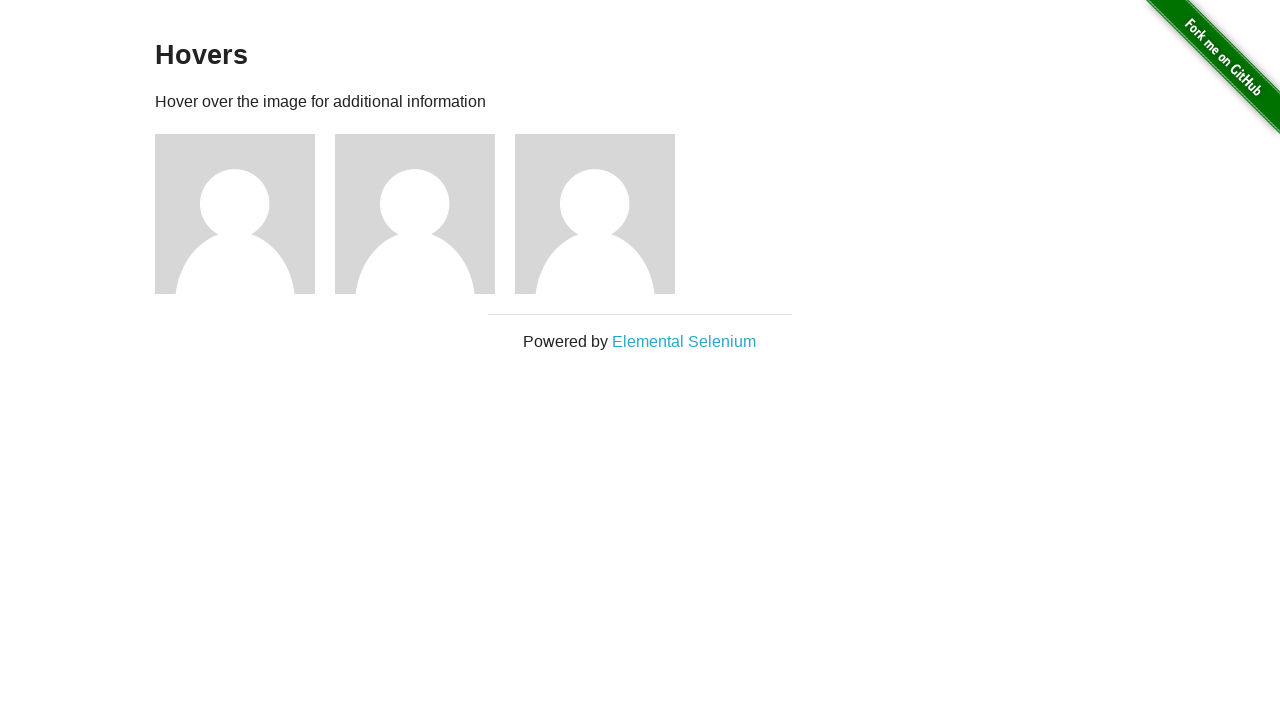

Content area loaded successfully
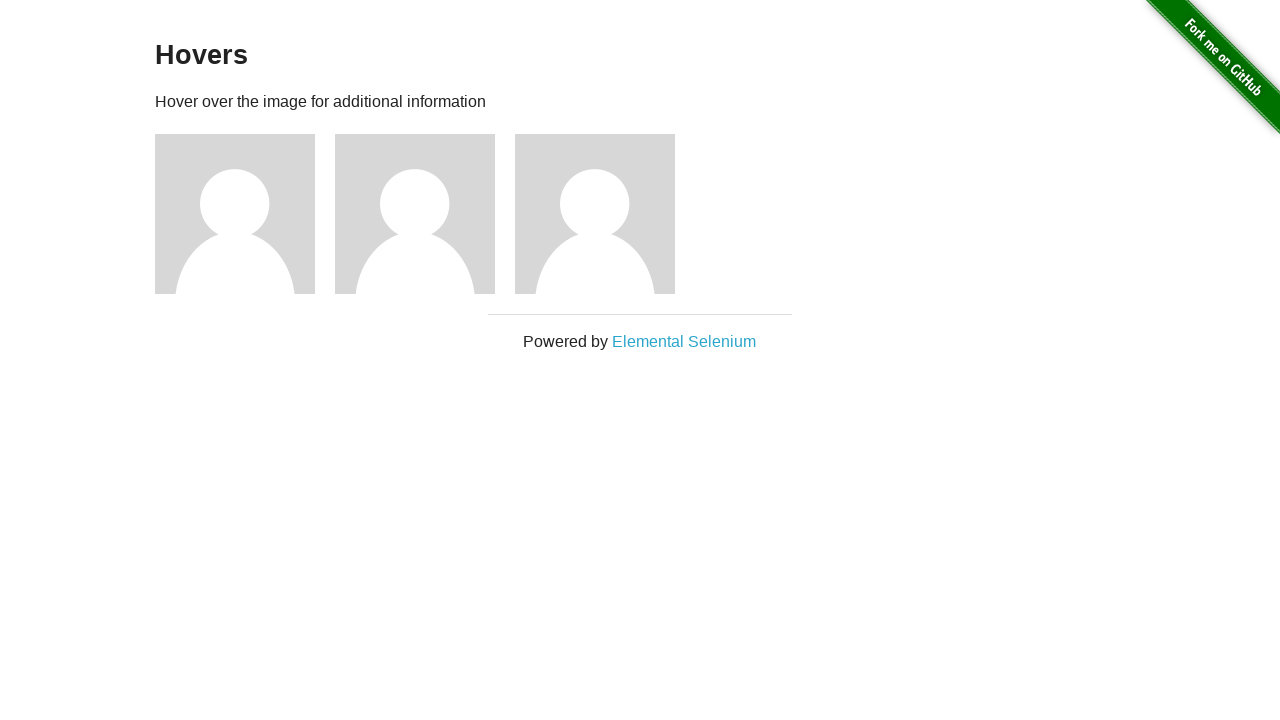

Hovered over user avatar #1 to reveal profile information at (235, 214) on xpath=//img[@src='/img/avatar-blank.jpg' and @alt='User Avatar'] >> nth=0
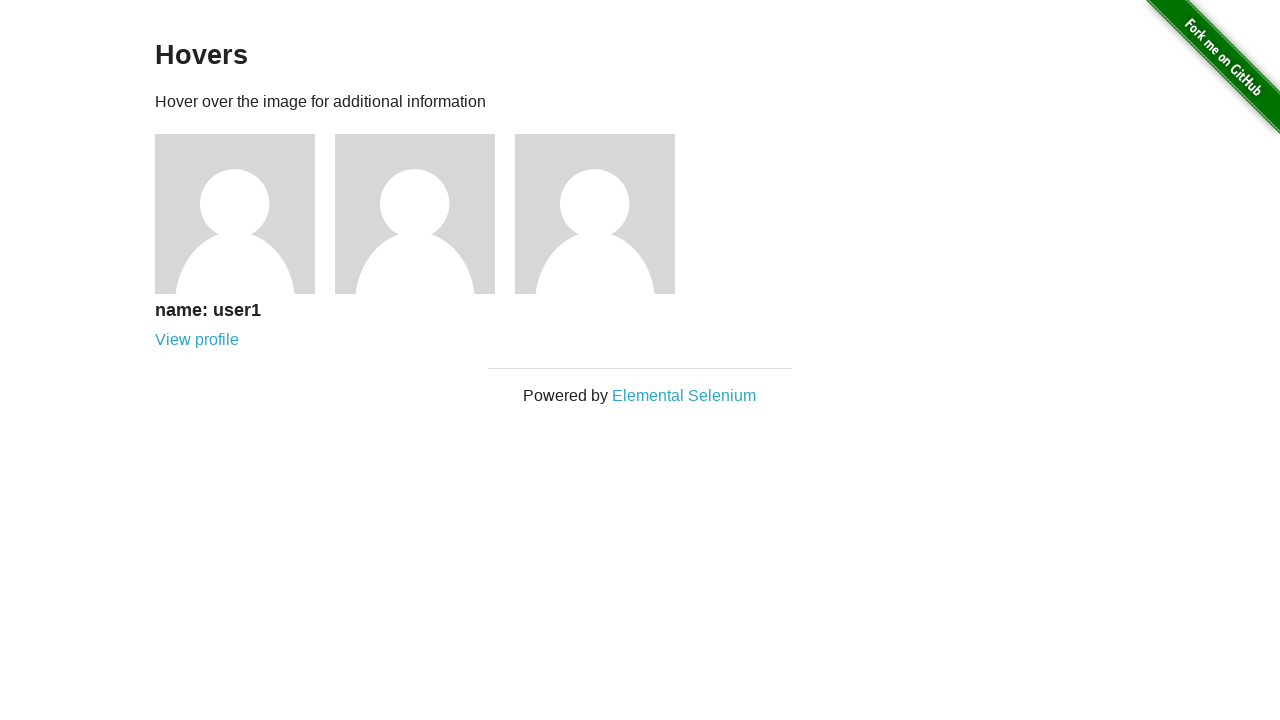

Clicked profile link for user #1 at (197, 340) on xpath=//a[contains(@href, 'users')] >> nth=0
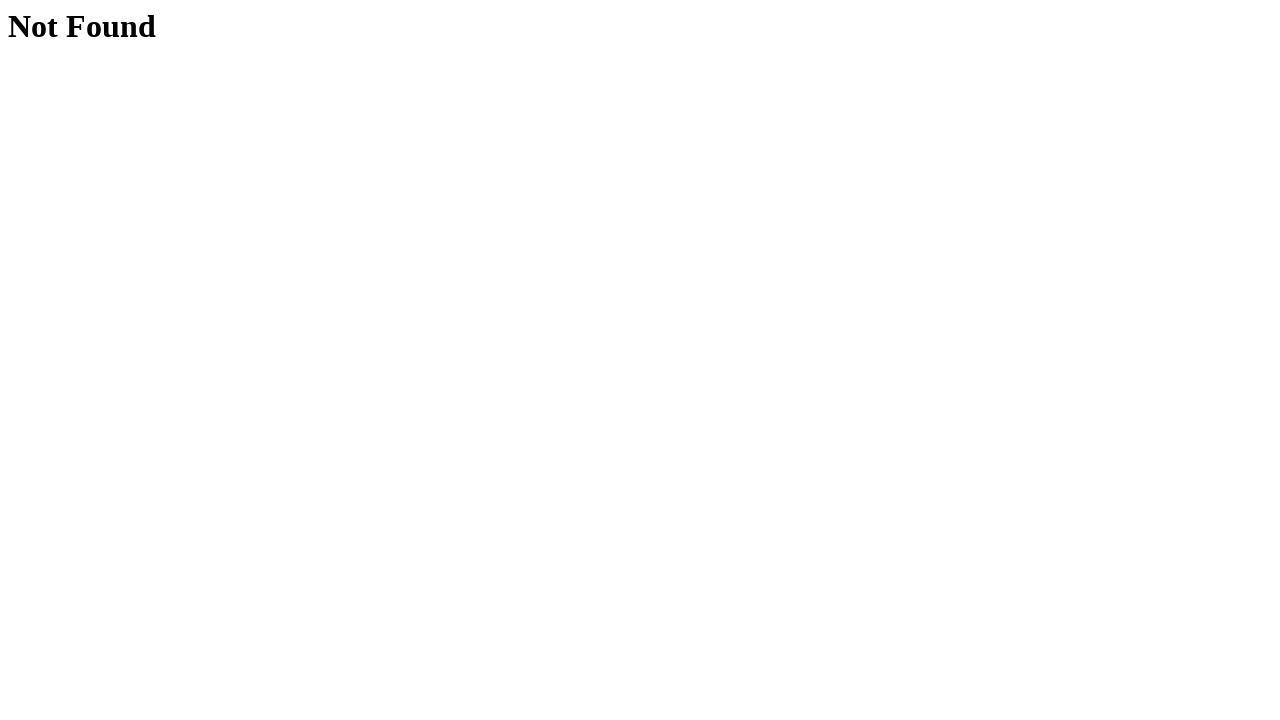

Profile page for user #1 loaded (404 - Not Found as expected)
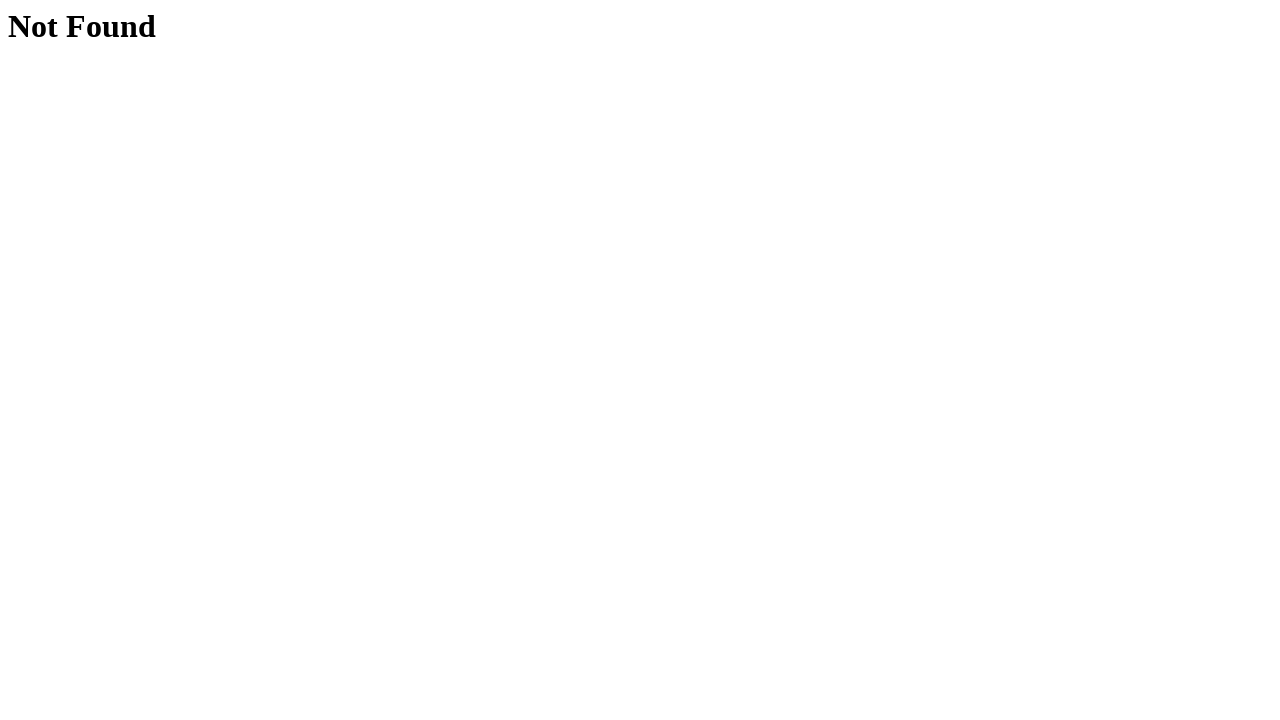

Navigated back to Hovers page from user #1 profile
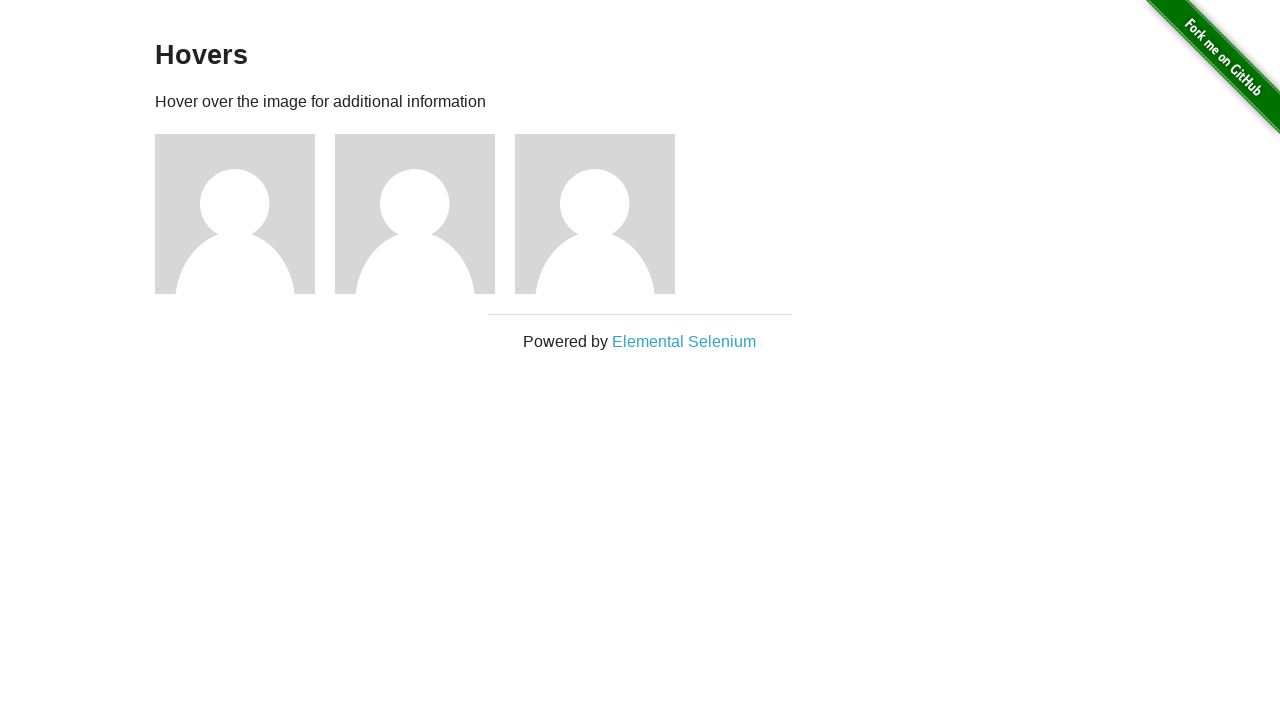

Hovers page reloaded successfully
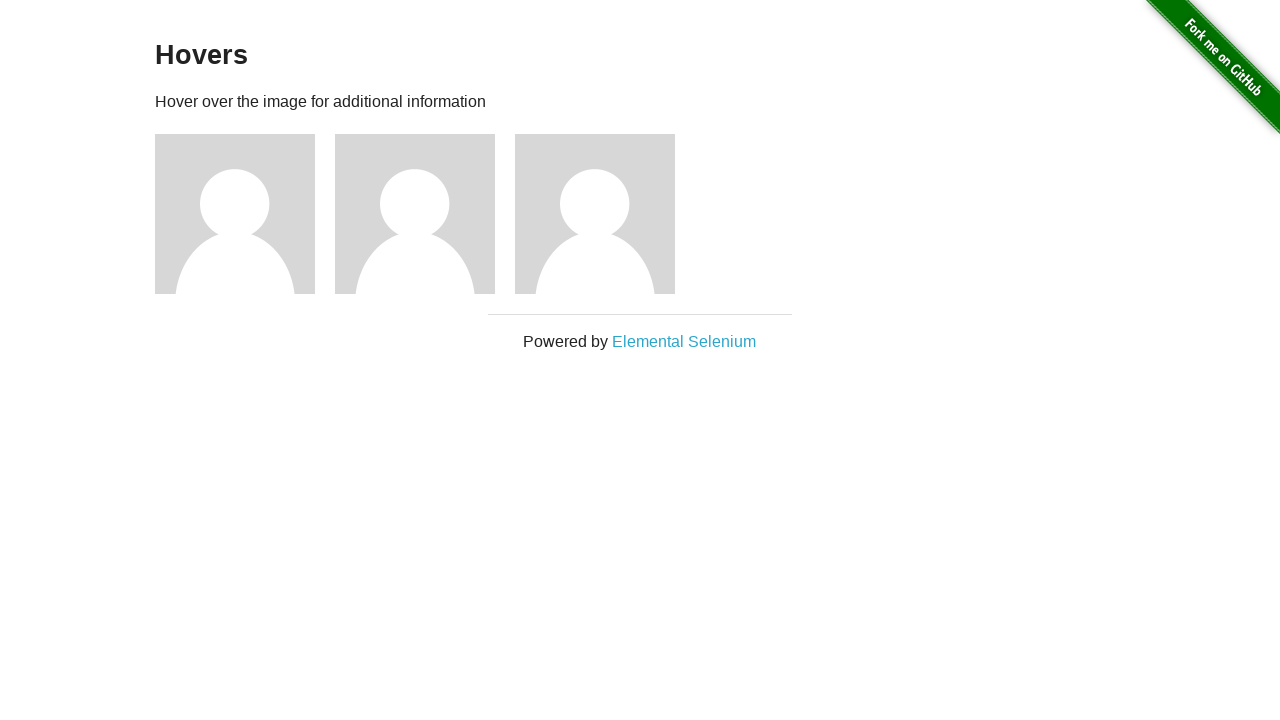

Hovered over user avatar #2 to reveal profile information at (415, 214) on xpath=//img[@src='/img/avatar-blank.jpg' and @alt='User Avatar'] >> nth=1
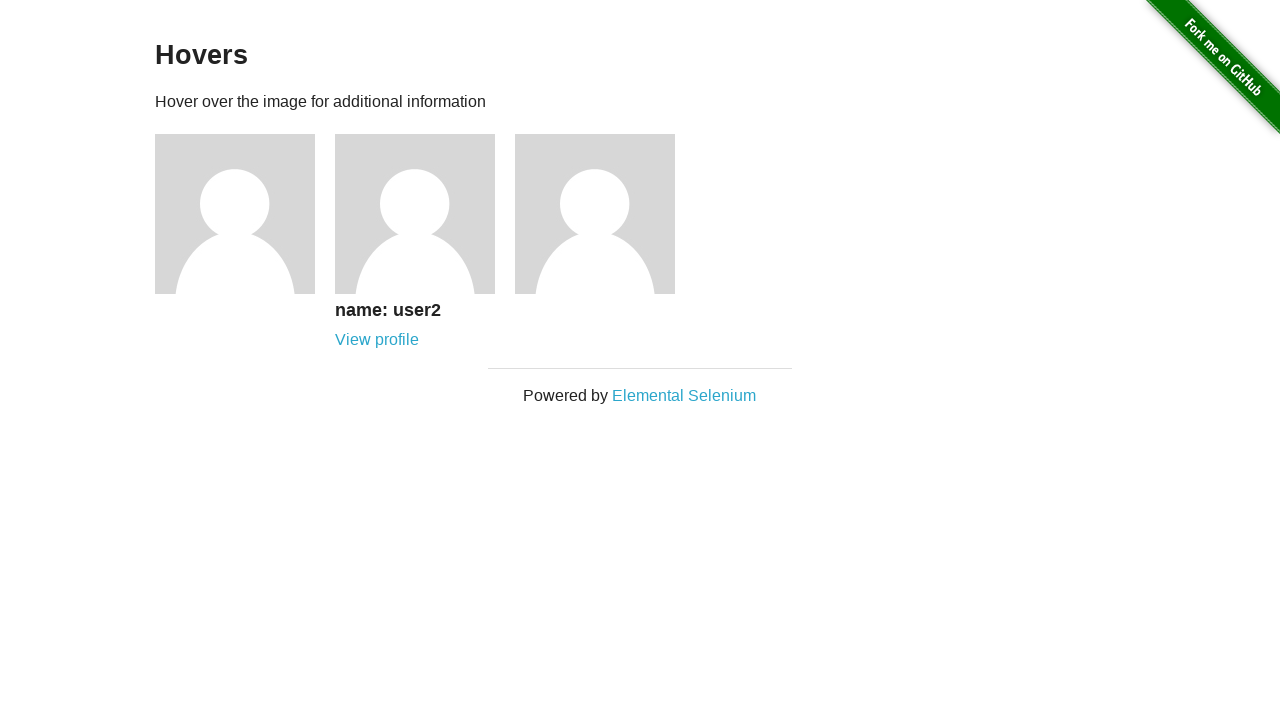

Clicked profile link for user #2 at (377, 340) on xpath=//a[contains(@href, 'users')] >> nth=1
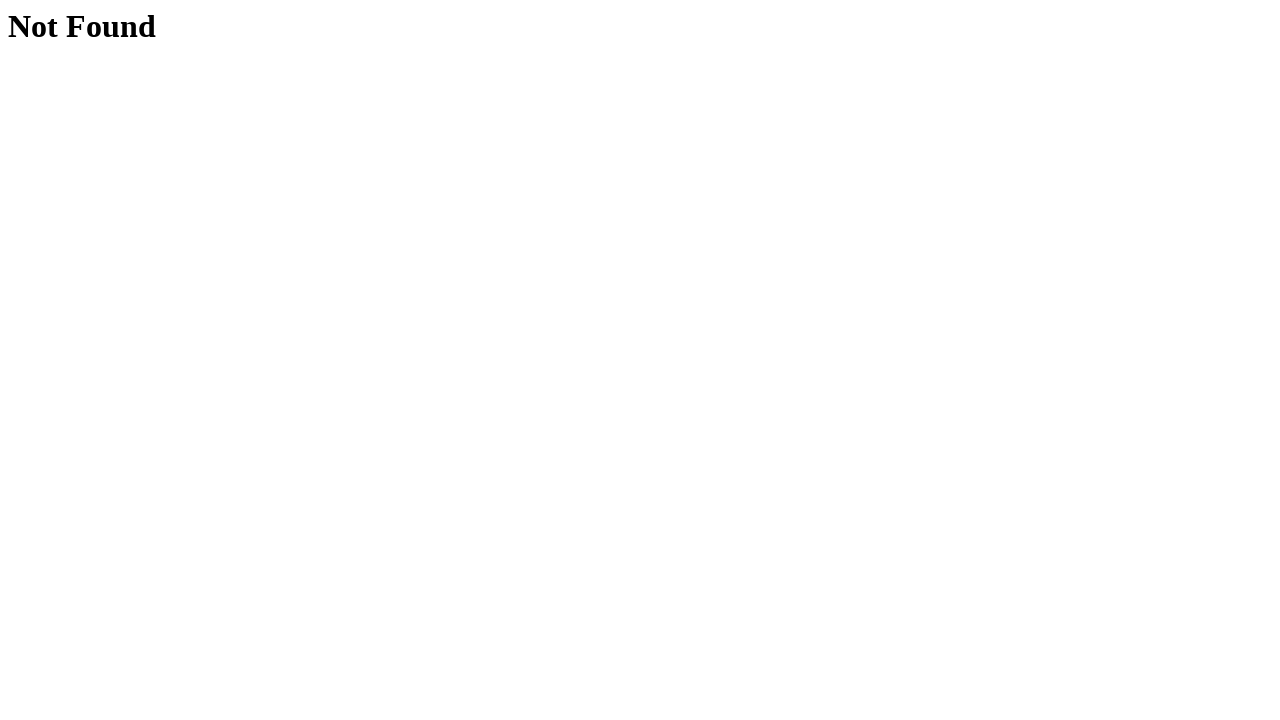

Profile page for user #2 loaded (404 - Not Found as expected)
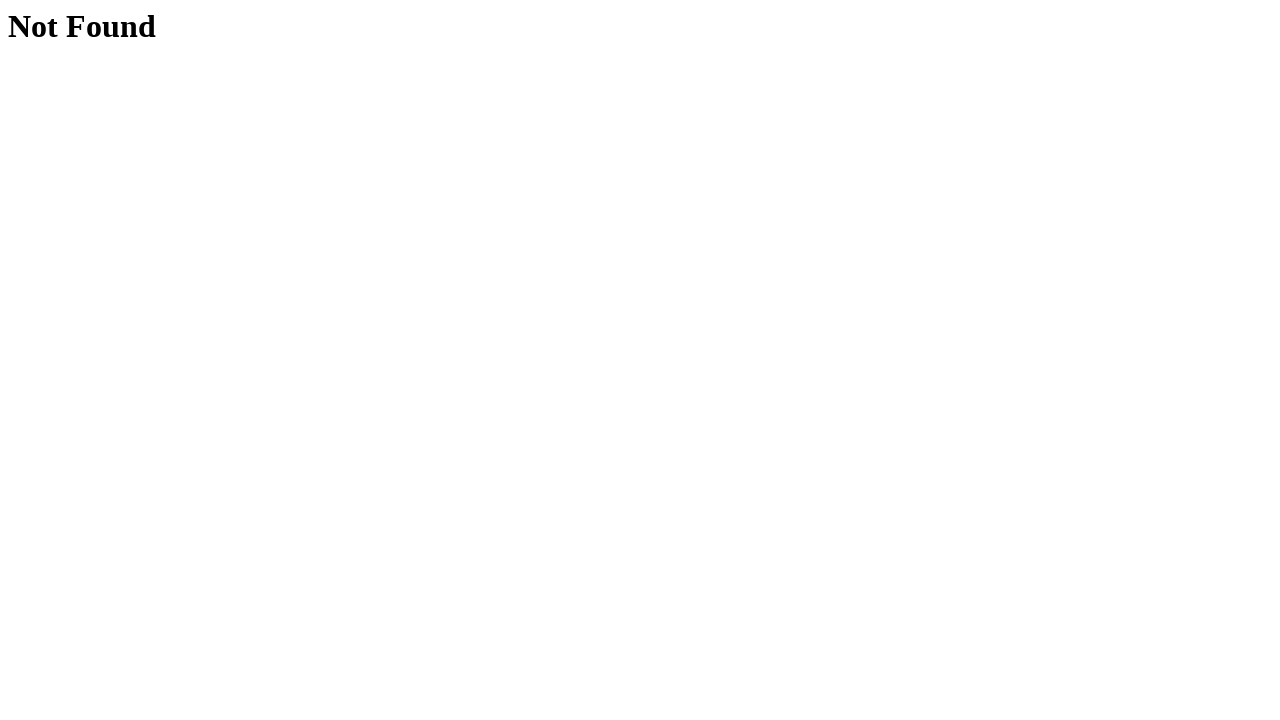

Navigated back to Hovers page from user #2 profile
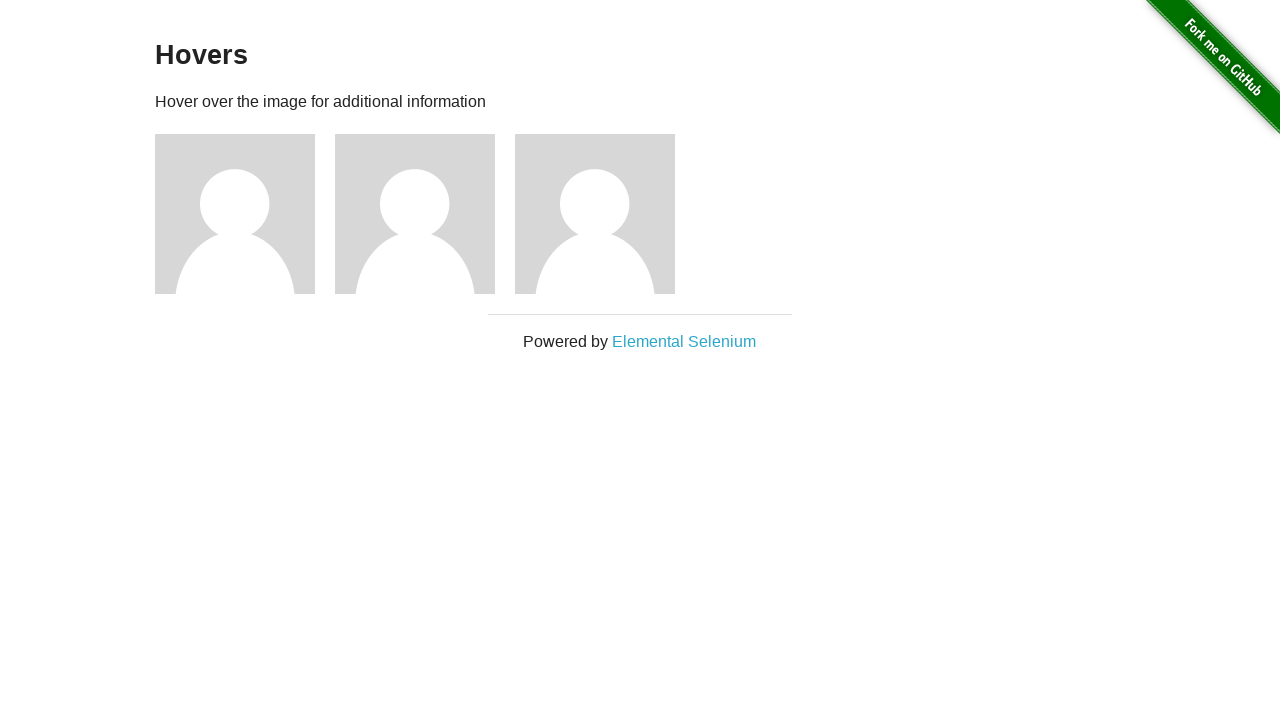

Hovers page reloaded successfully
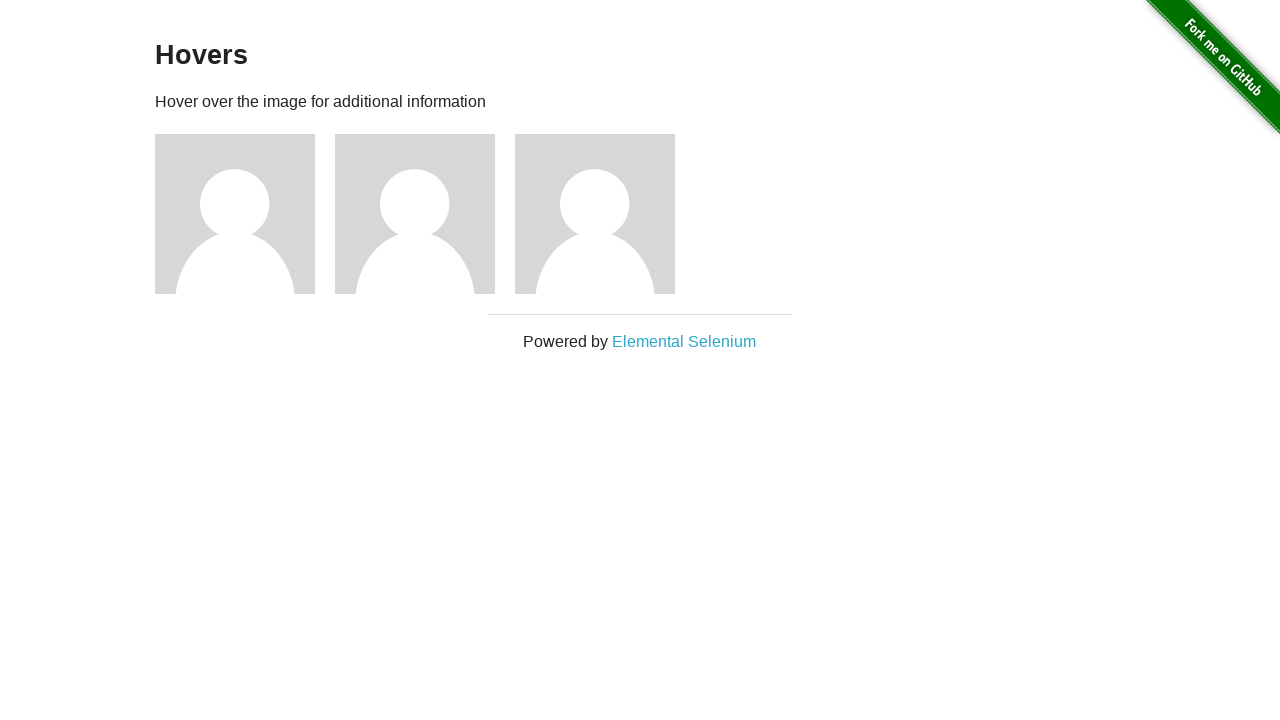

Hovered over user avatar #3 to reveal profile information at (595, 214) on xpath=//img[@src='/img/avatar-blank.jpg' and @alt='User Avatar'] >> nth=2
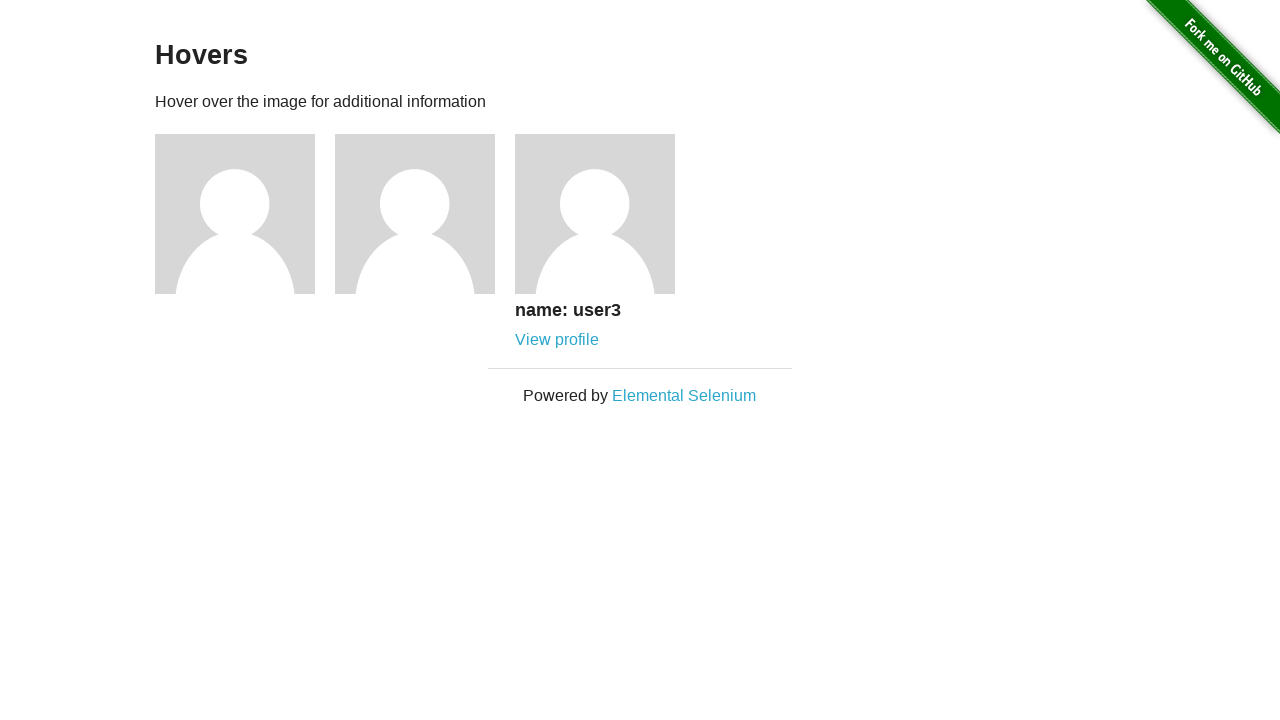

Clicked profile link for user #3 at (557, 340) on xpath=//a[contains(@href, 'users')] >> nth=2
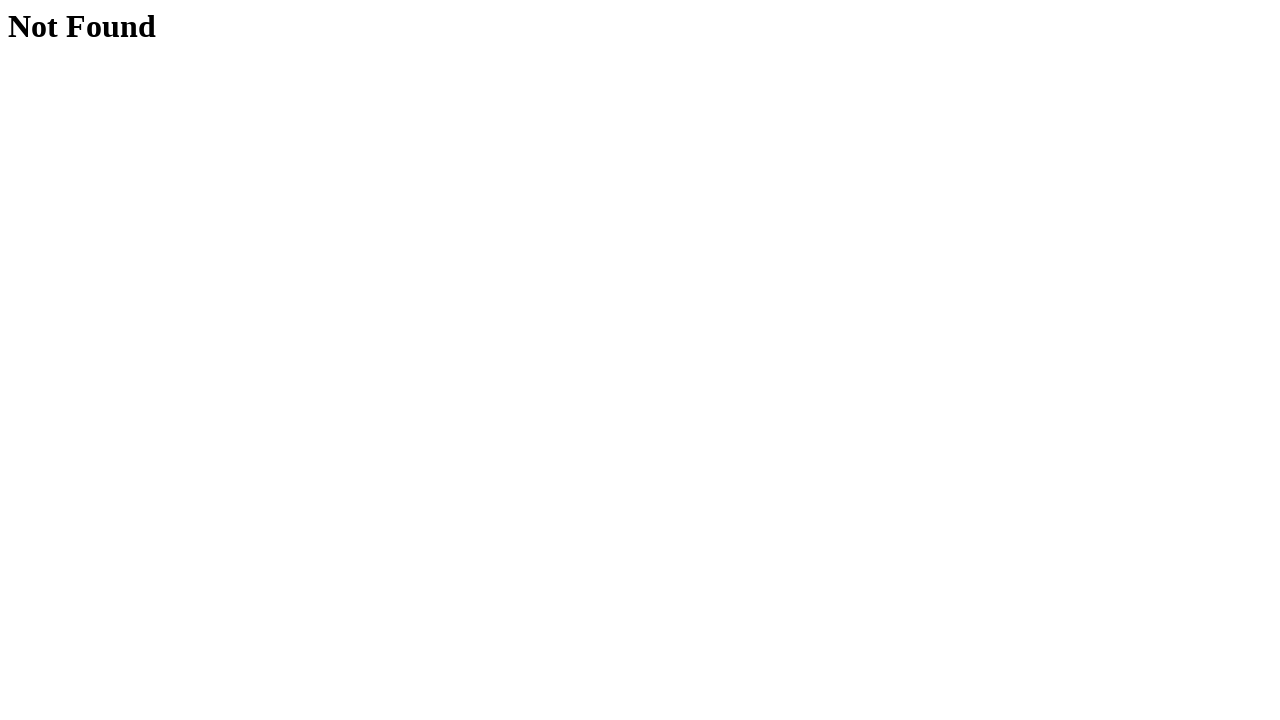

Profile page for user #3 loaded (404 - Not Found as expected)
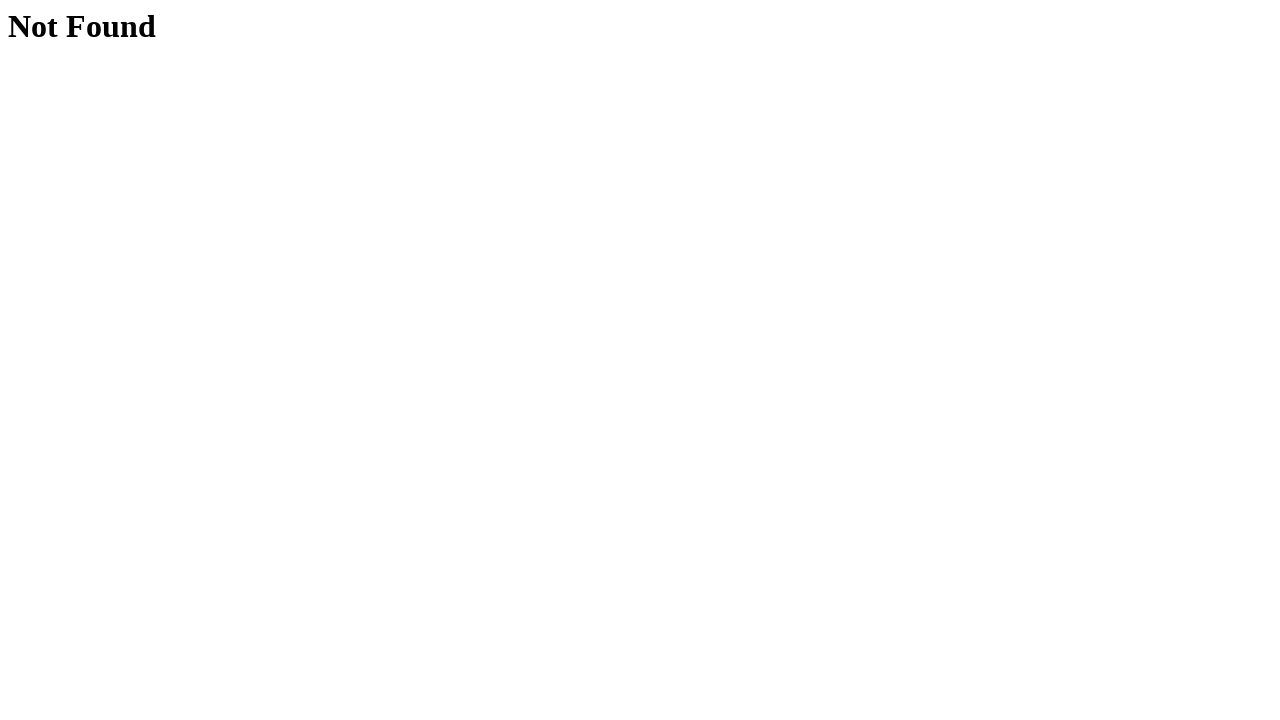

Navigated back to Hovers page from user #3 profile
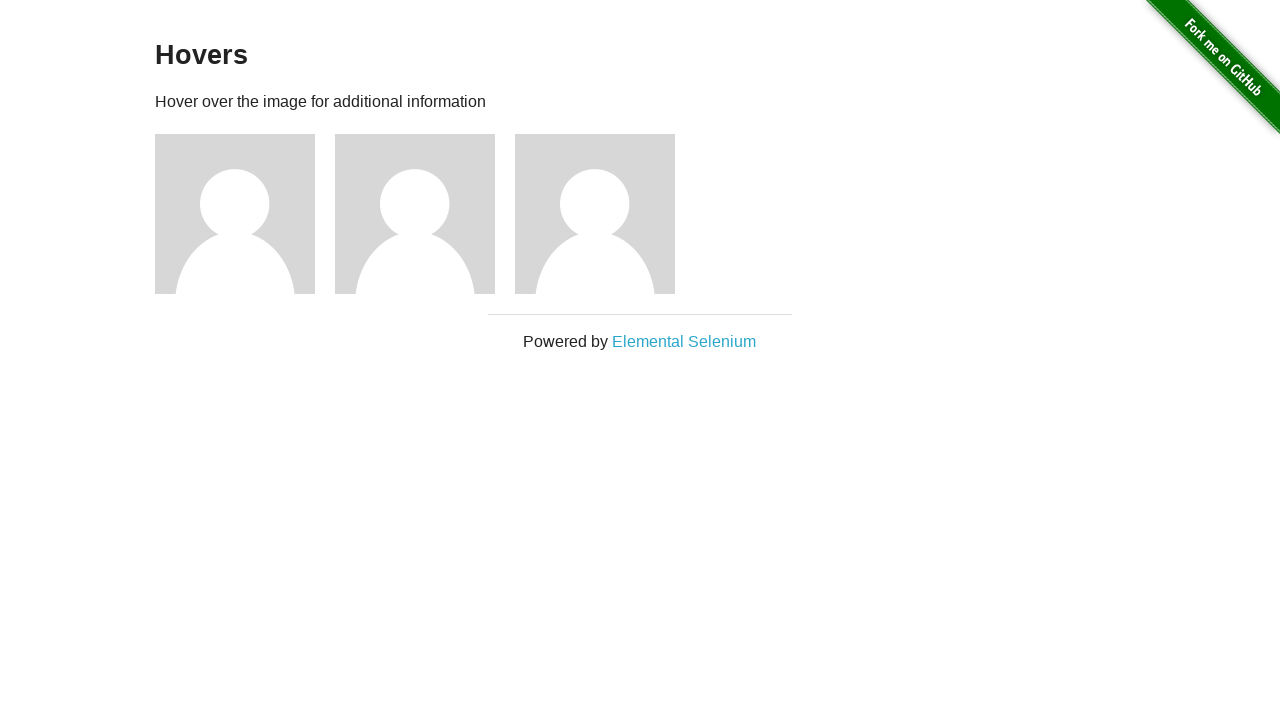

Hovers page reloaded successfully
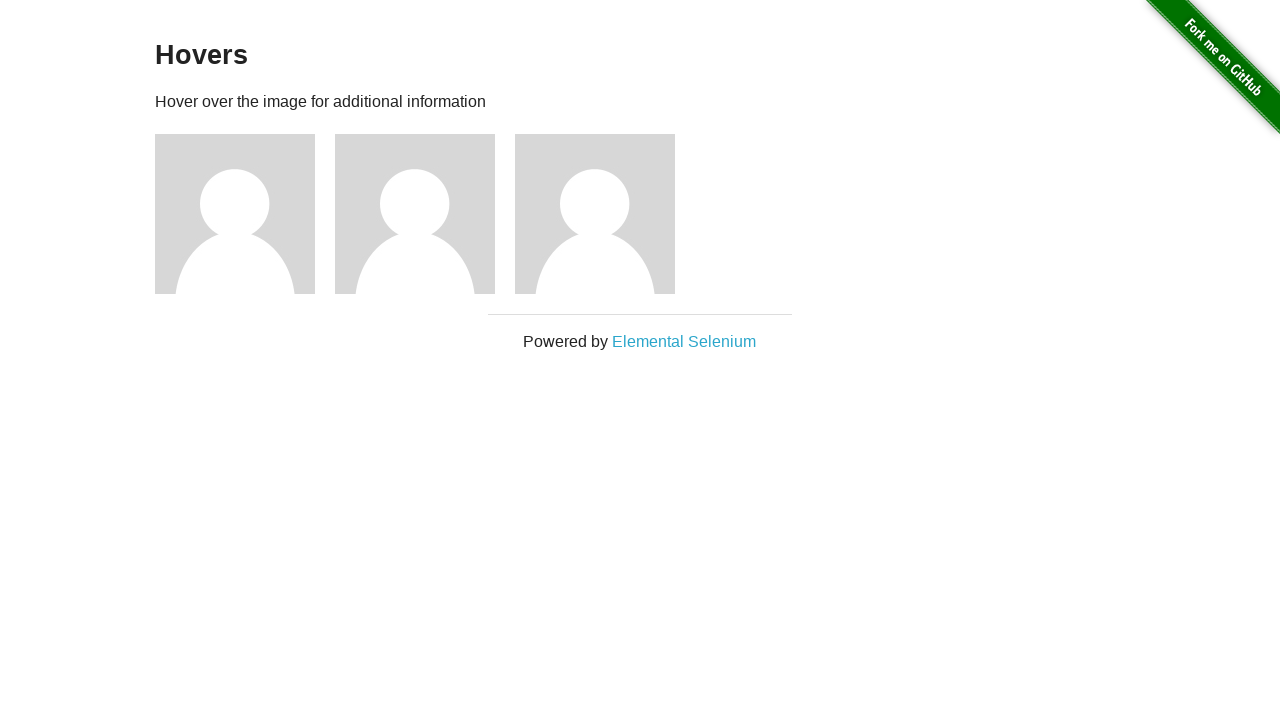

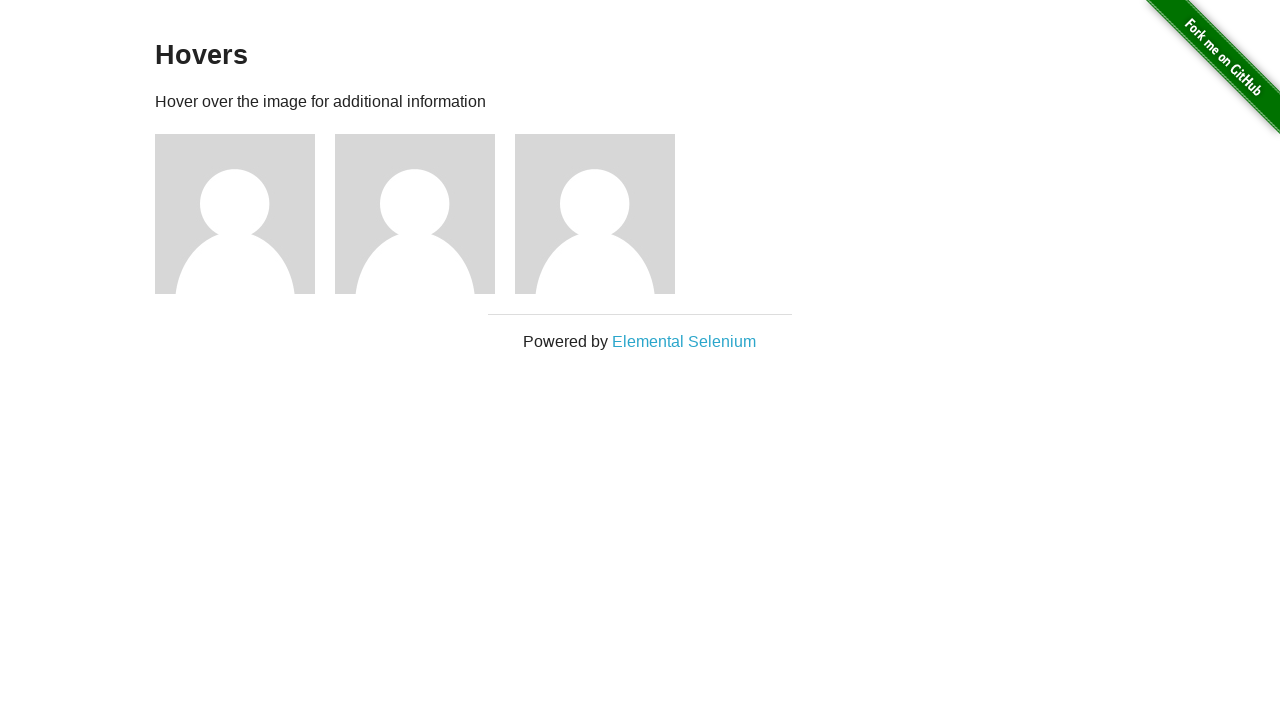